Tests the Selenium web form demo by filling in a text input, password field, and textarea, then submitting the form.

Starting URL: https://www.selenium.dev/selenium/web/web-form.html

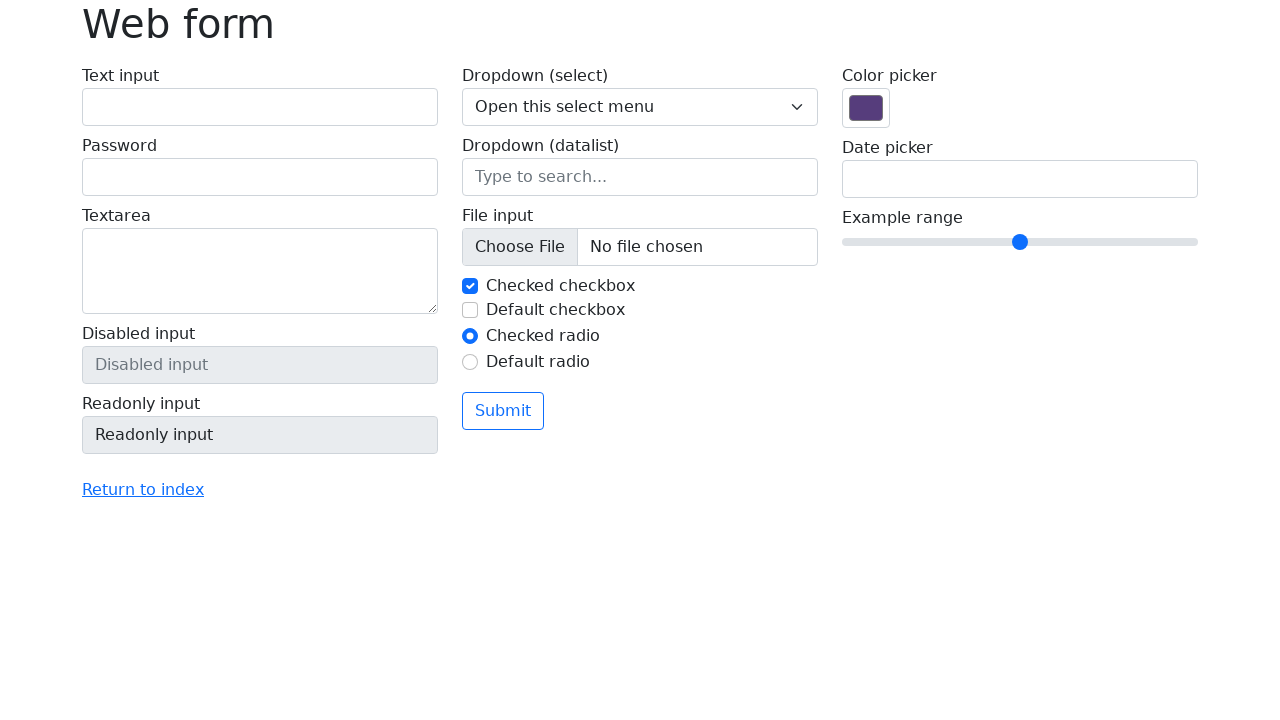

Filled text input field with 'Hello Playwright Test' on input[name='my-text']
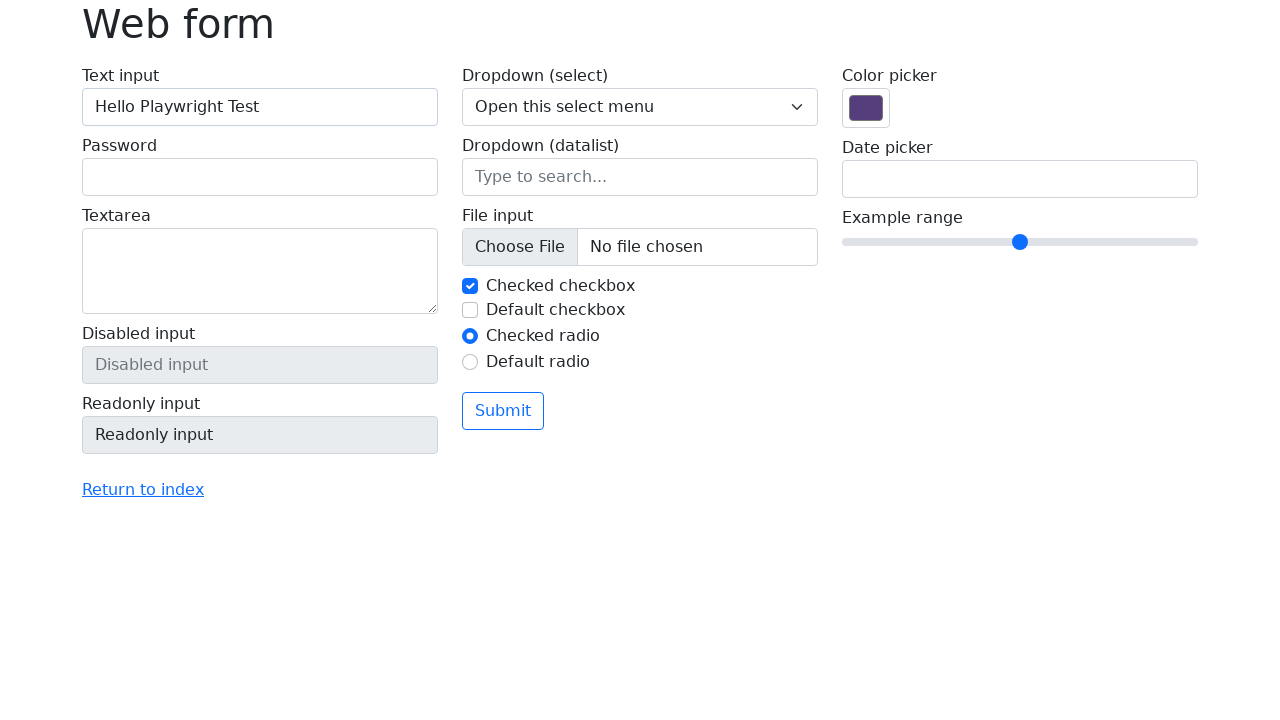

Filled password field with 'P@55w0rd' on input[name='my-password']
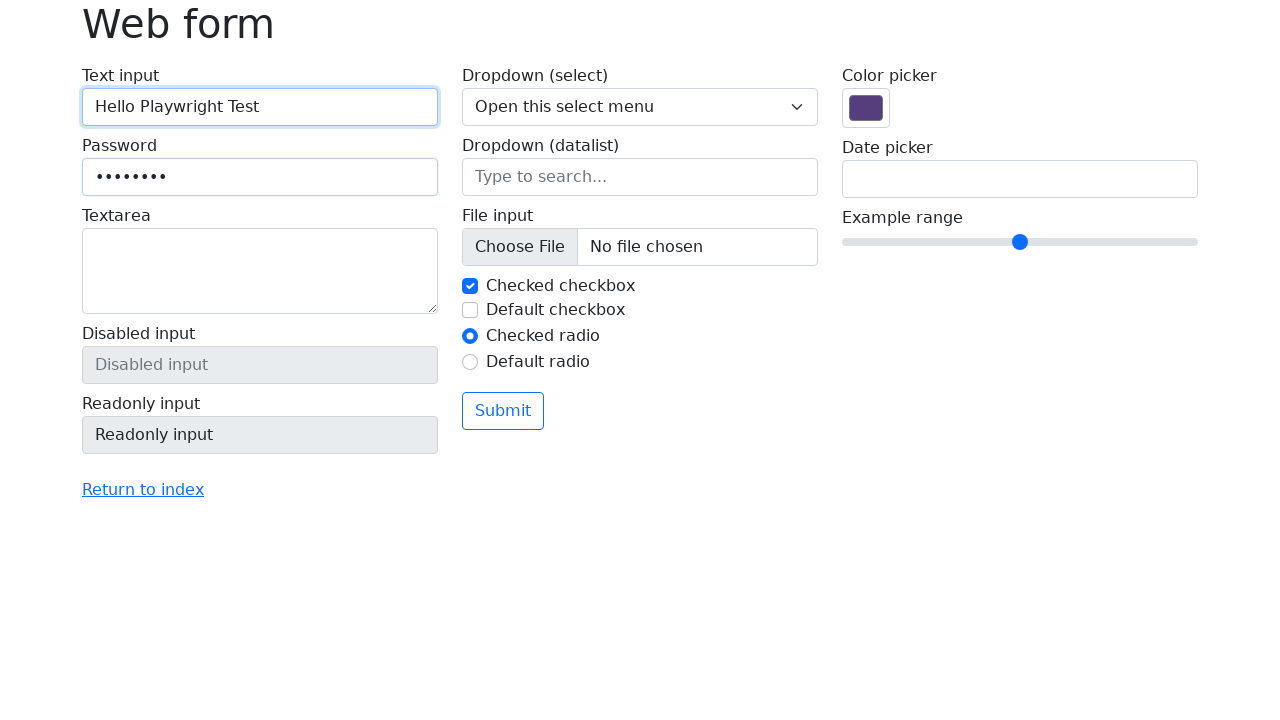

Filled textarea with 'An apple a day, keeps doctor away.' on textarea[name='my-textarea']
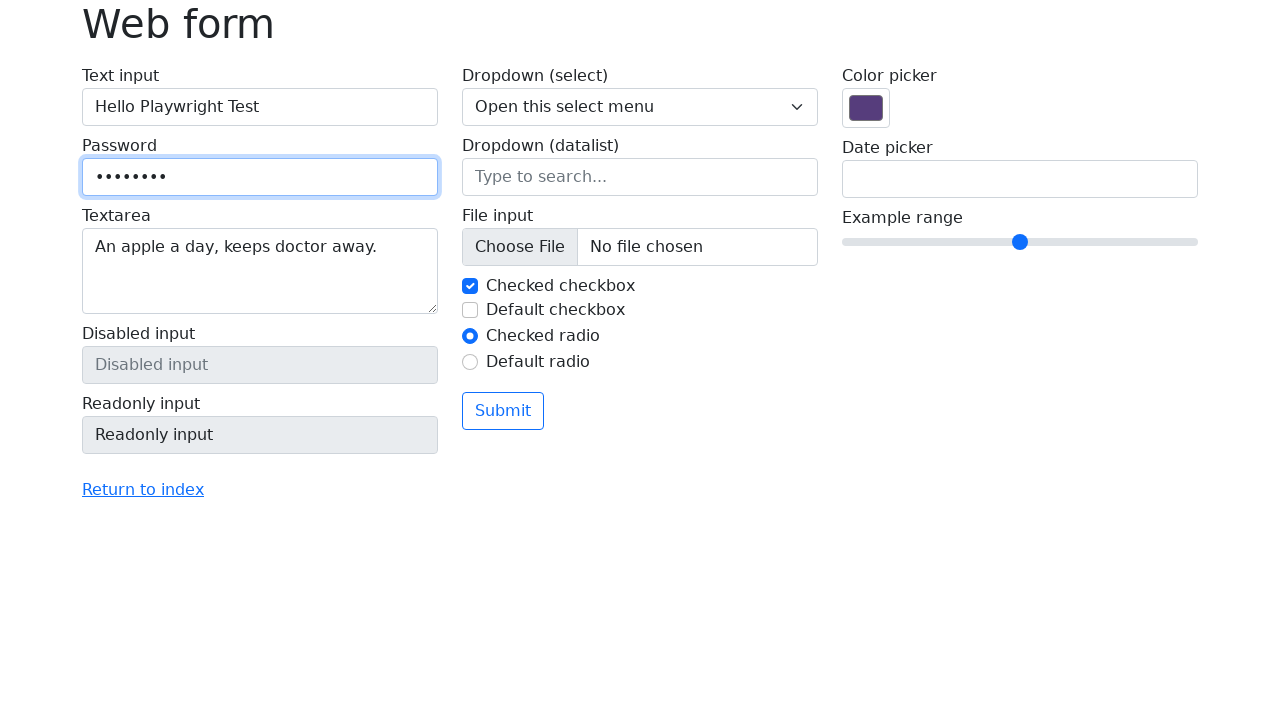

Clicked the submit button to submit the form at (503, 411) on button
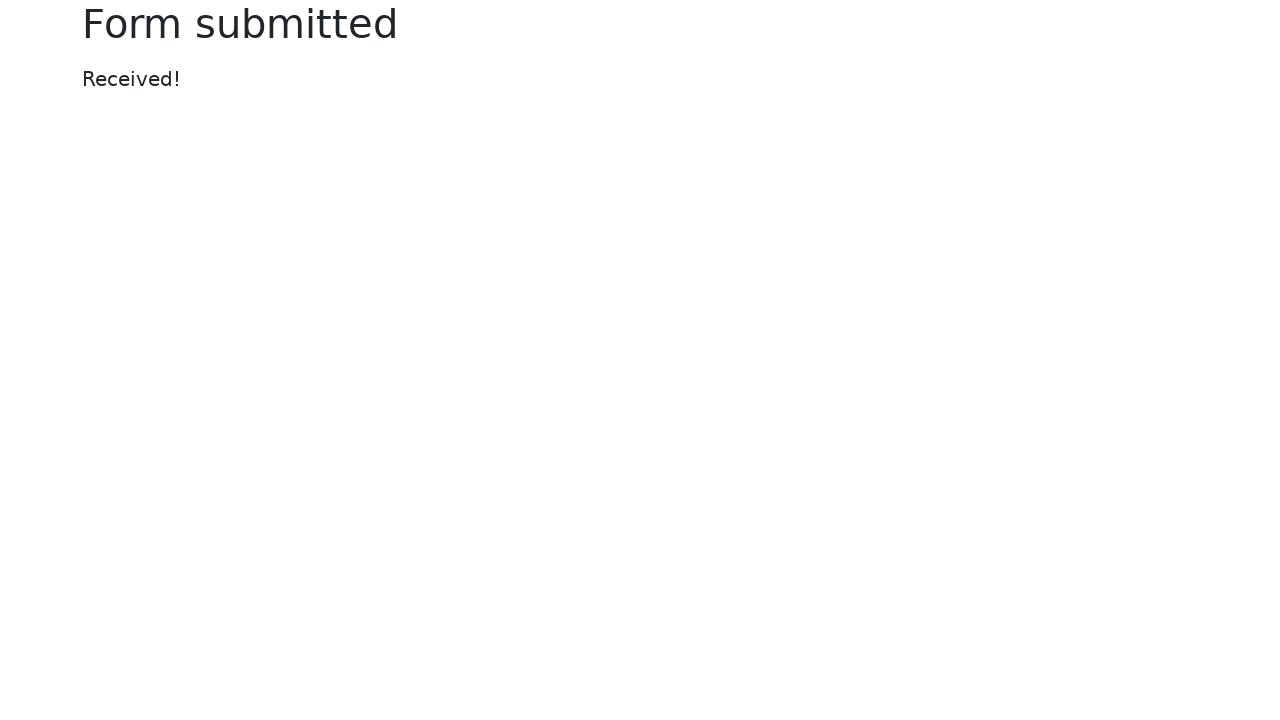

Form submission completed and page reached networkidle state
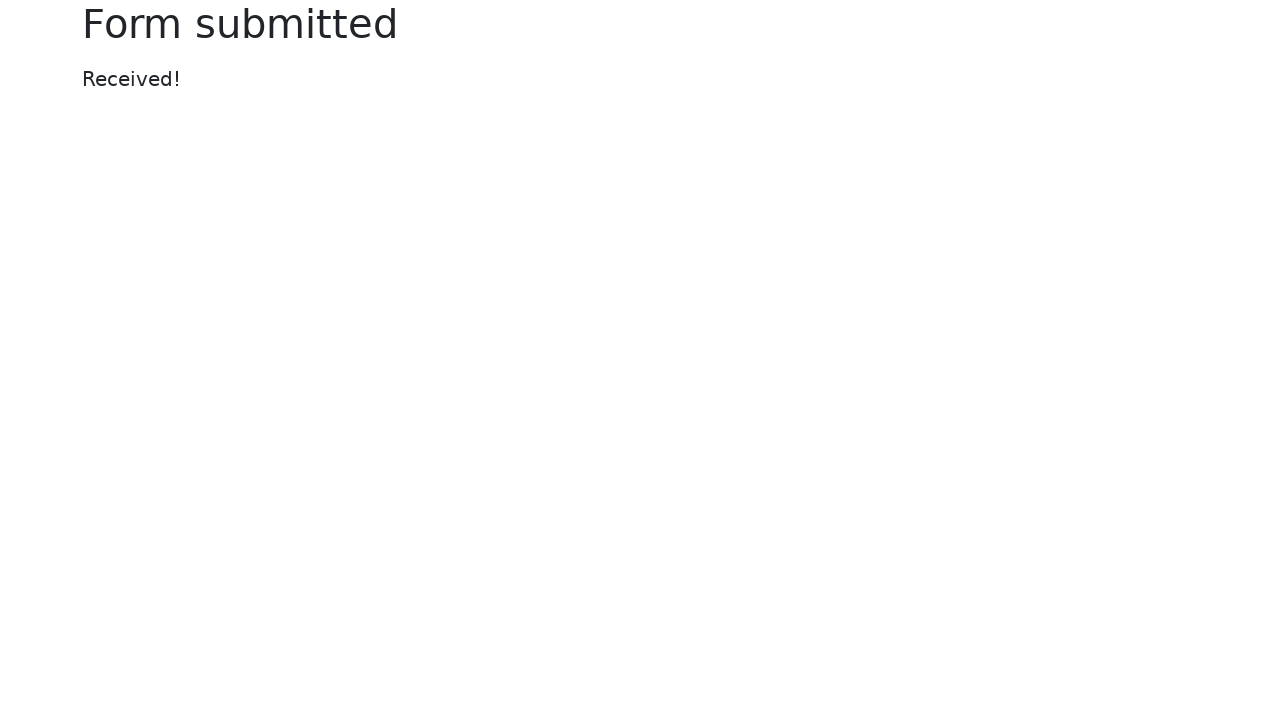

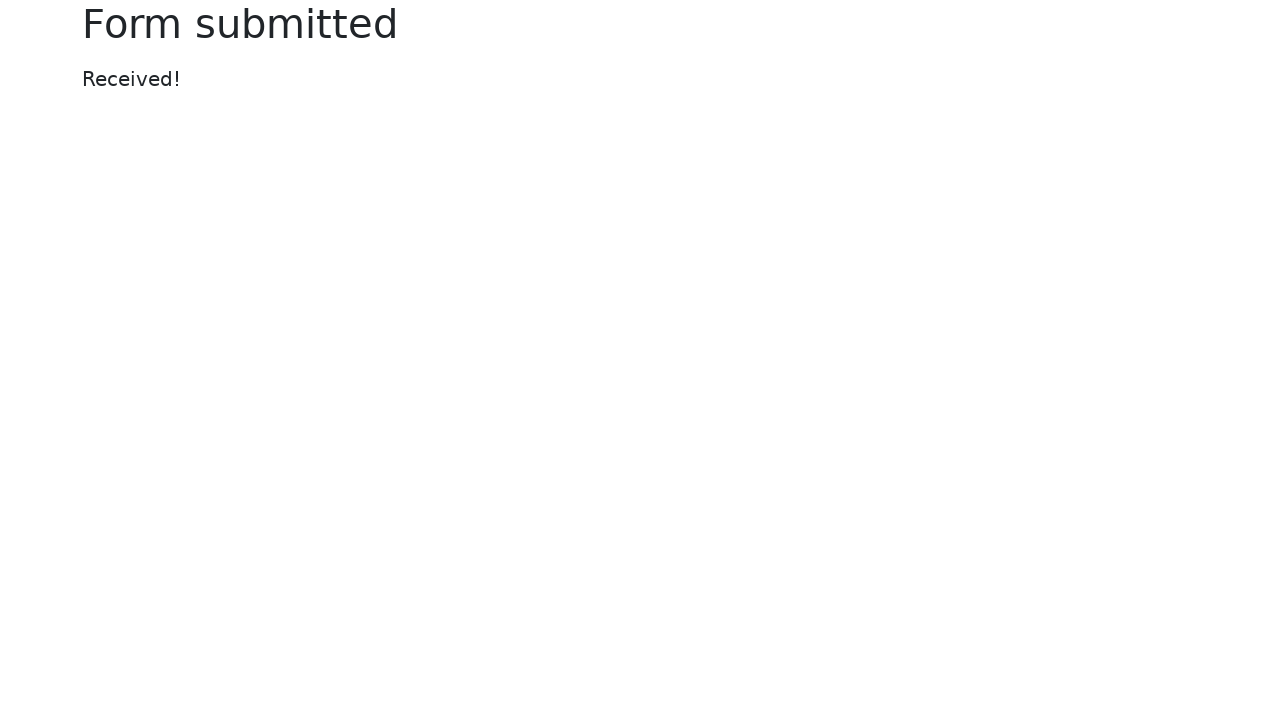